Tests drag and drop functionality within an iframe by dragging an element from source to target location

Starting URL: https://jqueryui.com/droppable/

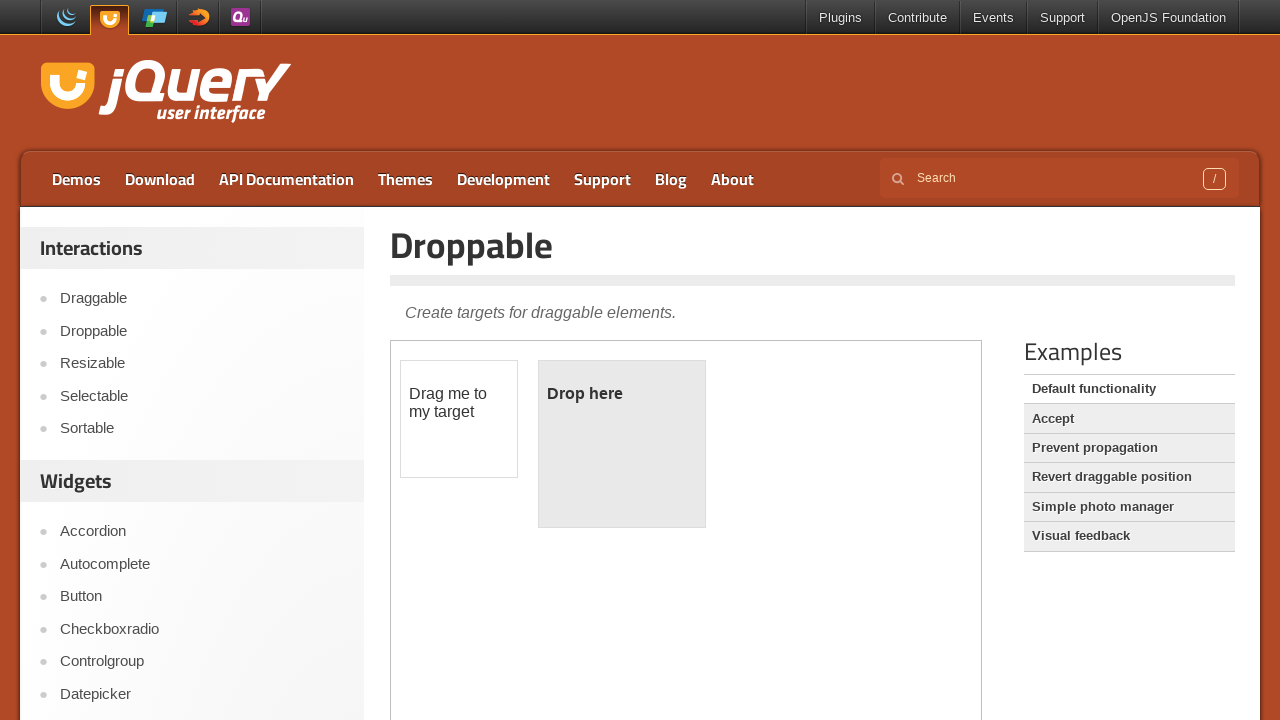

Counted iframes on page: 1 found
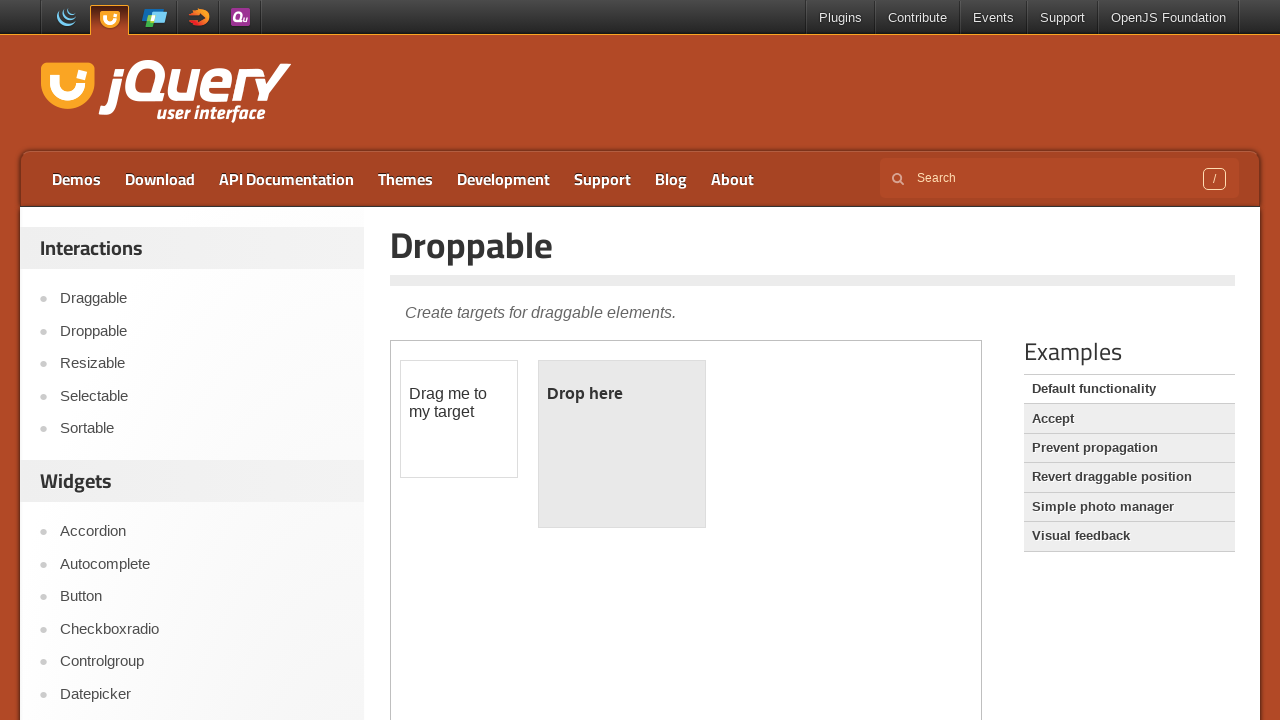

Located and selected first iframe
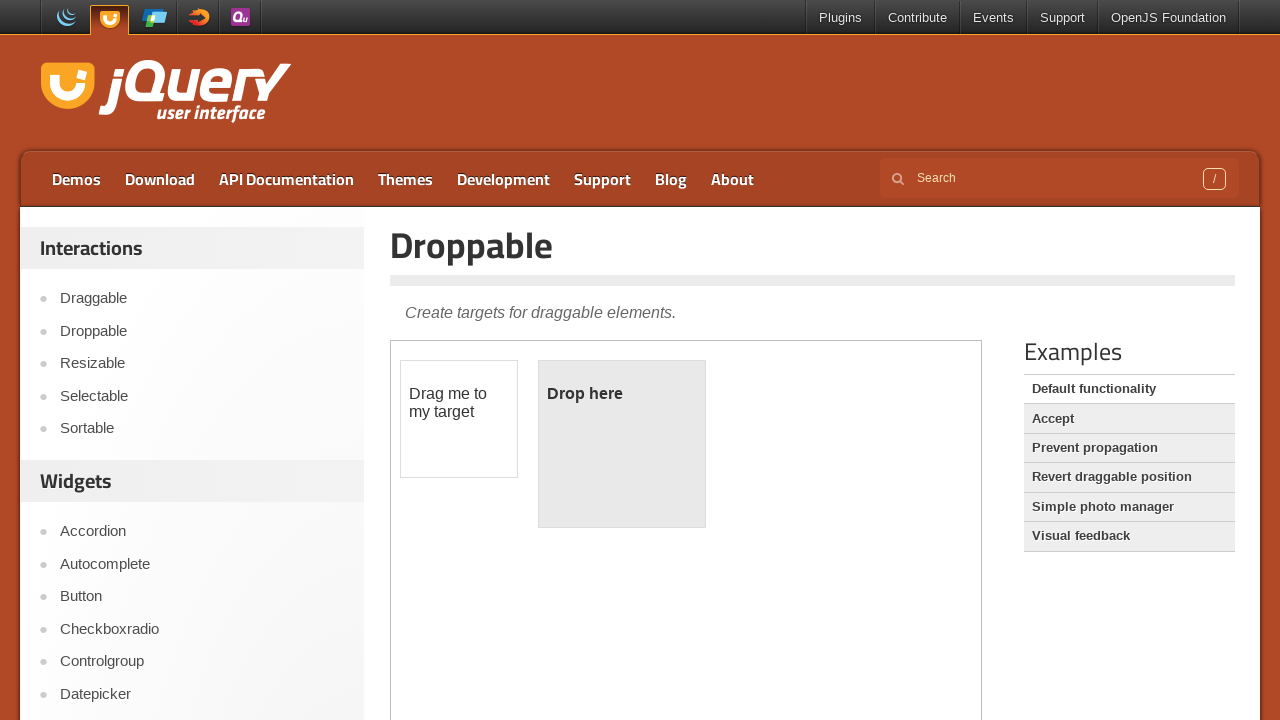

Clicked on draggable element within iframe at (459, 419) on iframe >> nth=0 >> internal:control=enter-frame >> #draggable
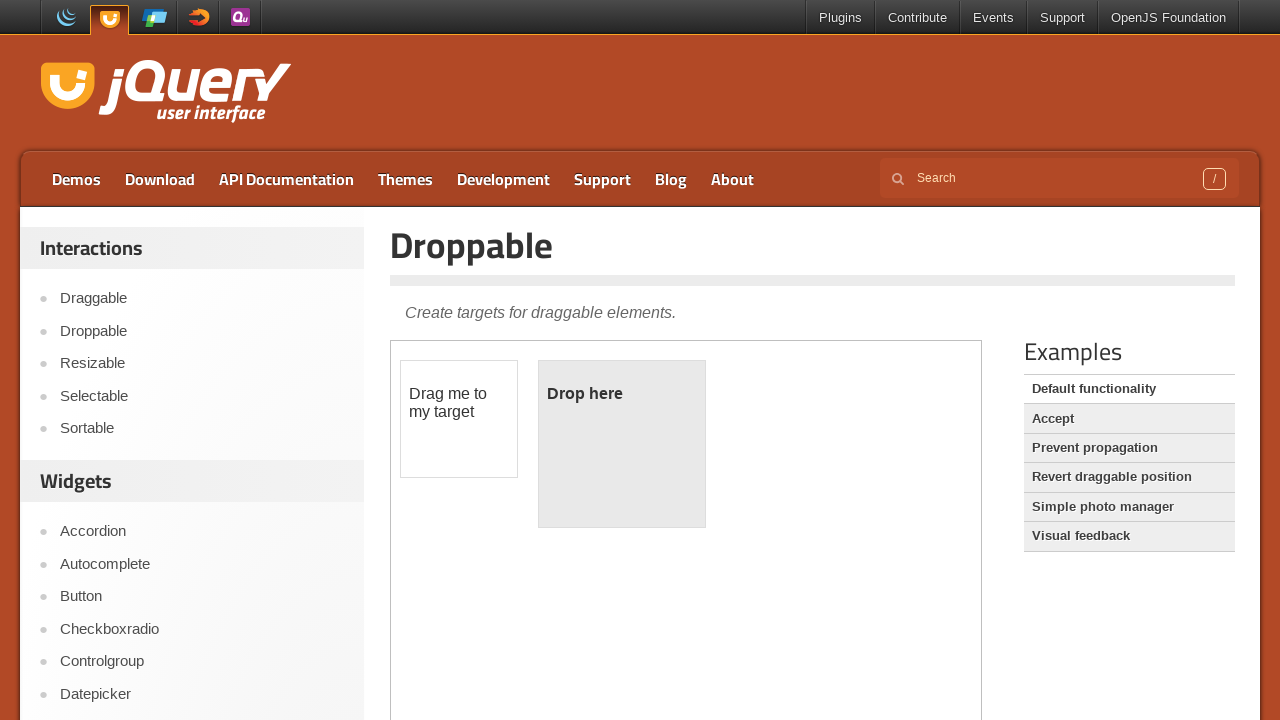

Located source (draggable) and target (droppable) elements
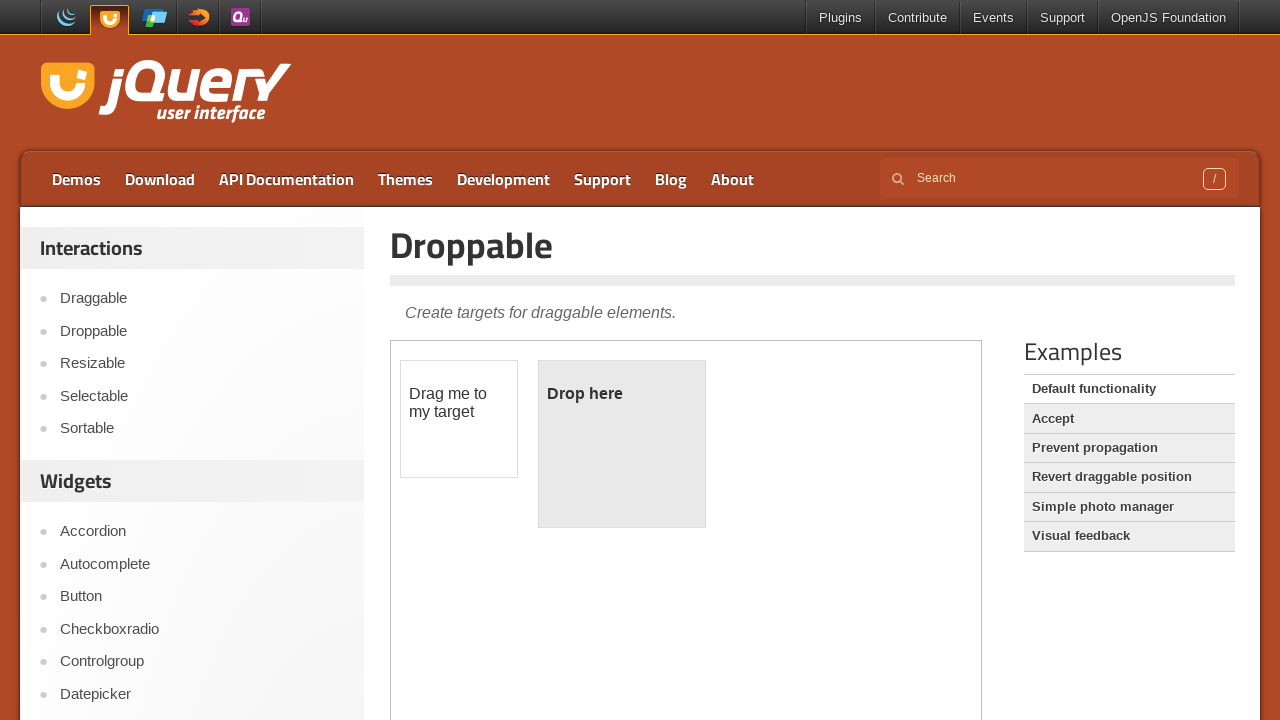

Dragged element from source to target location within iframe at (622, 444)
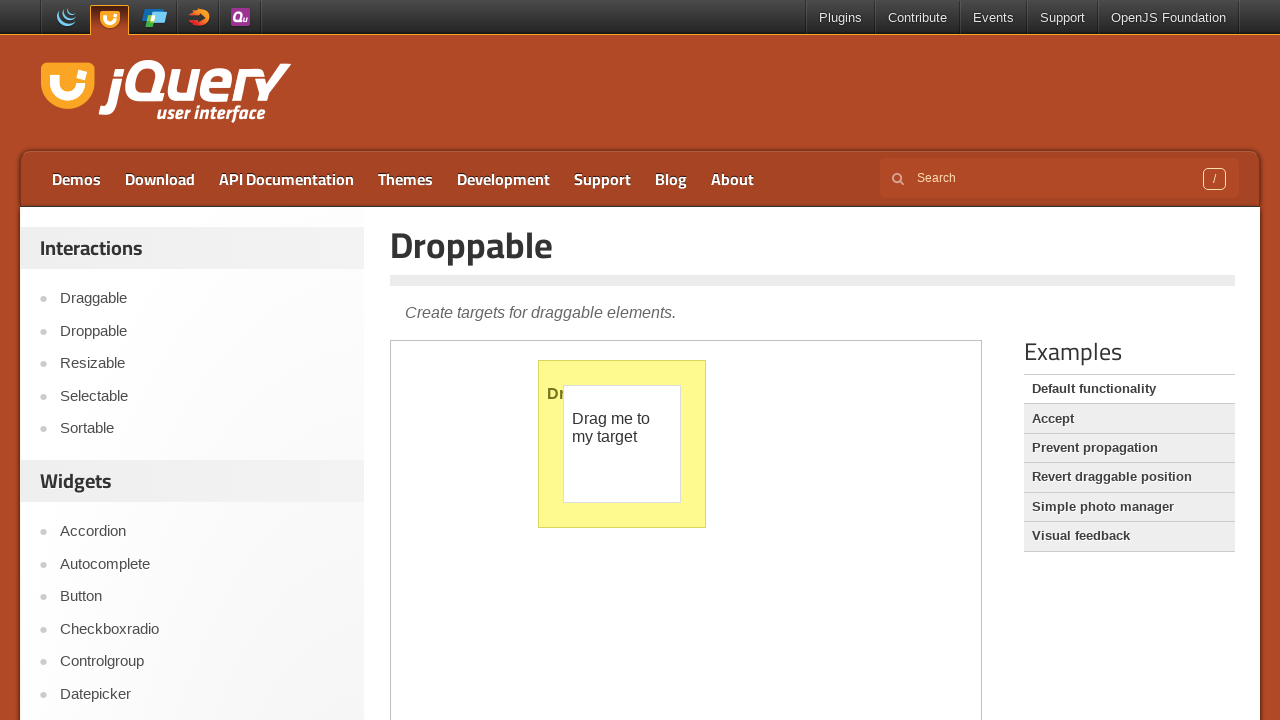

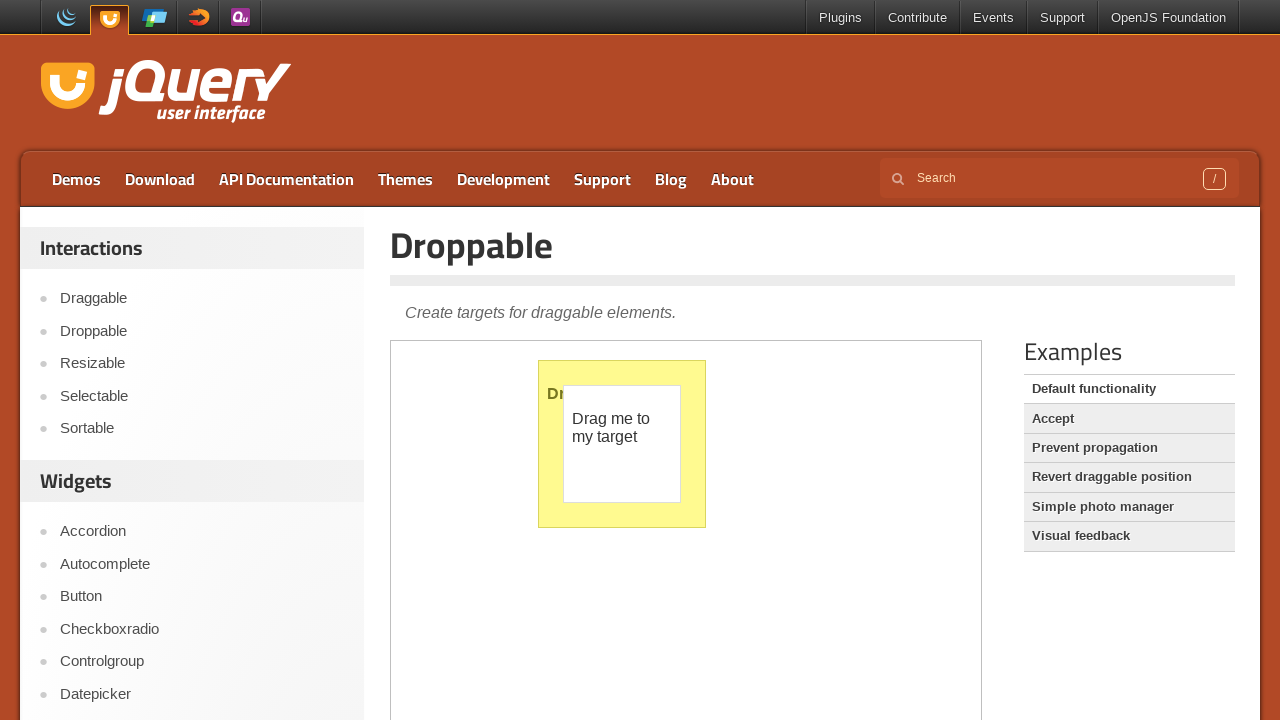